Tests keyboard key press functionality by sending the SPACE key to an input element and verifying the result text displays the pressed key

Starting URL: http://the-internet.herokuapp.com/key_presses

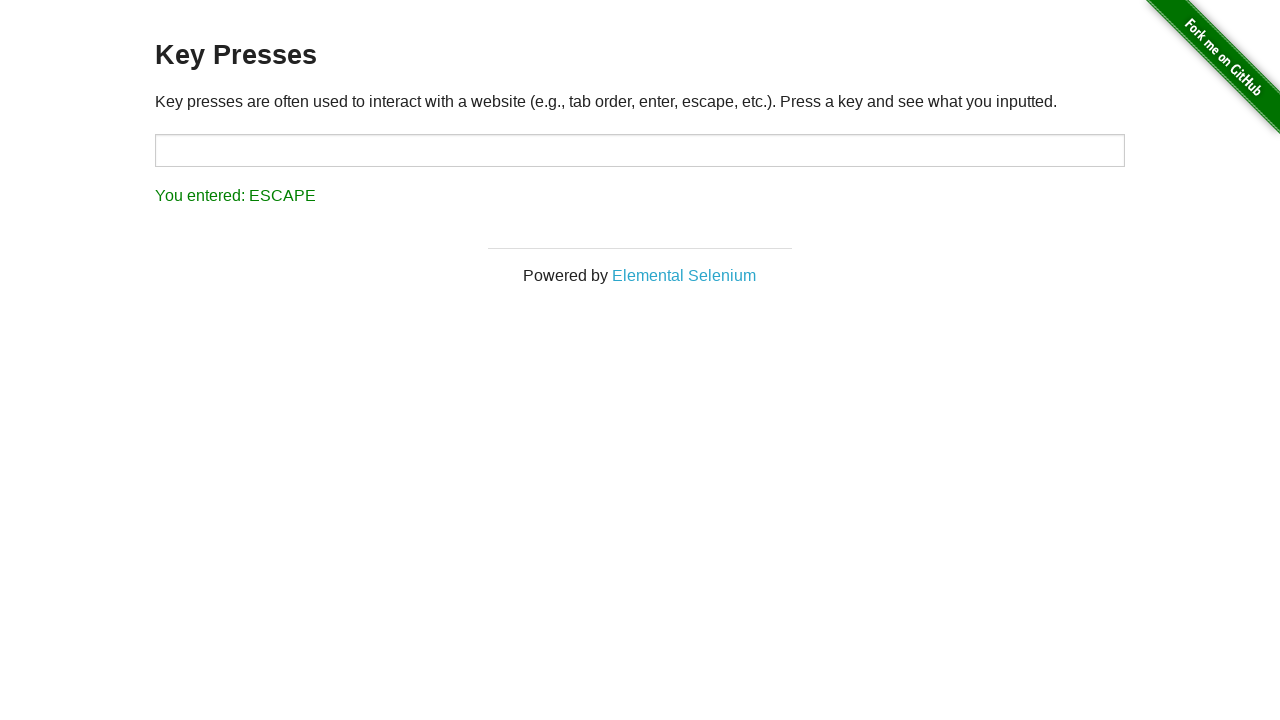

Pressed SPACE key on target input element on #target
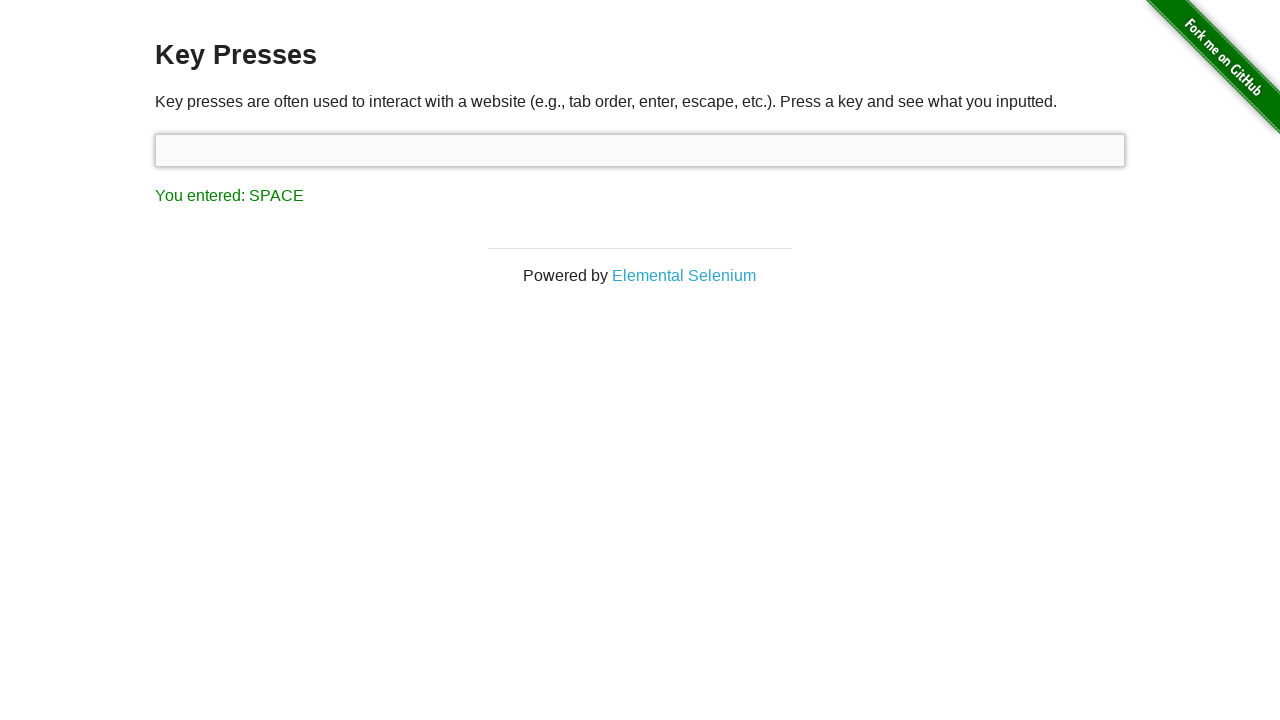

Result element loaded after SPACE key press
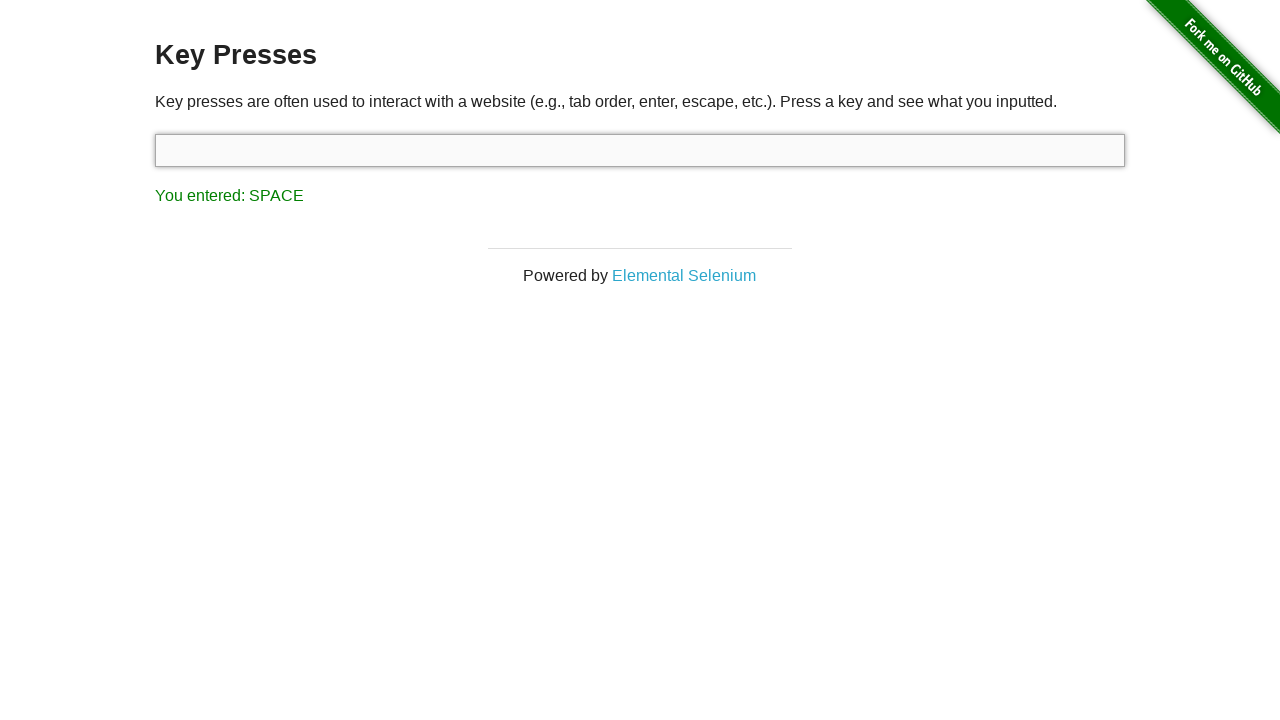

Retrieved result text: You entered: SPACE
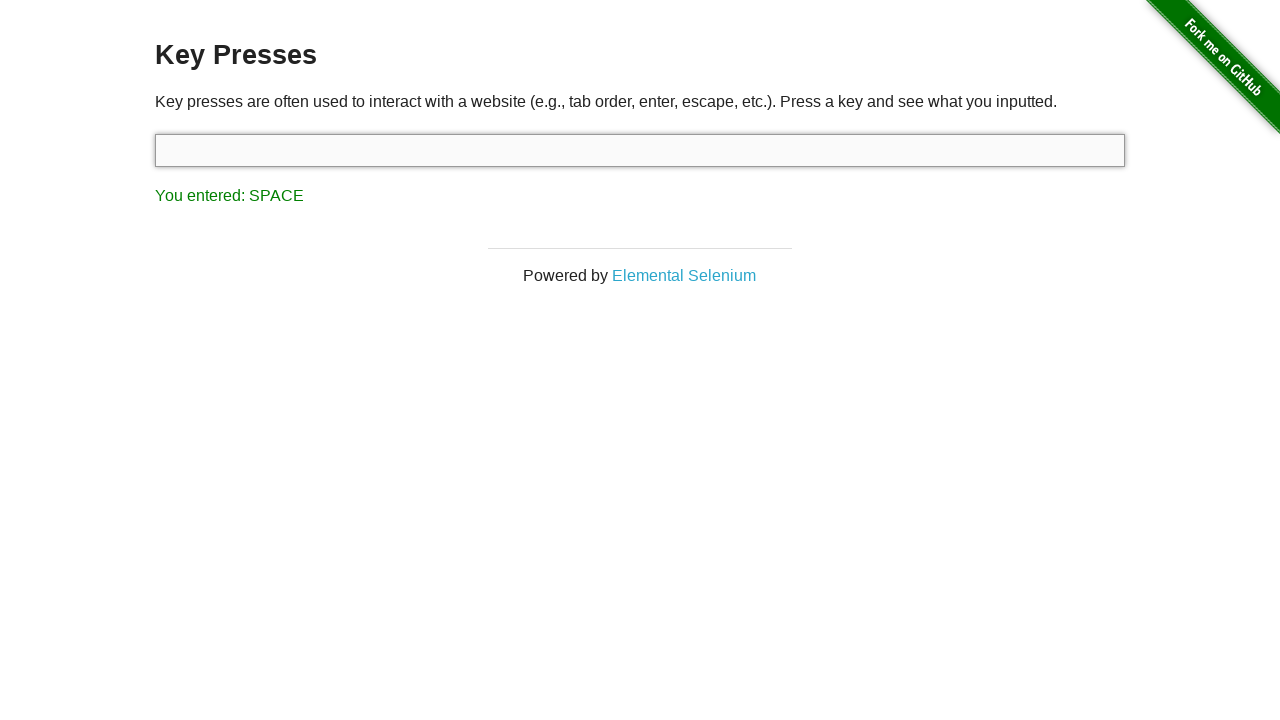

Assertion passed: Result text correctly displays 'You entered: SPACE'
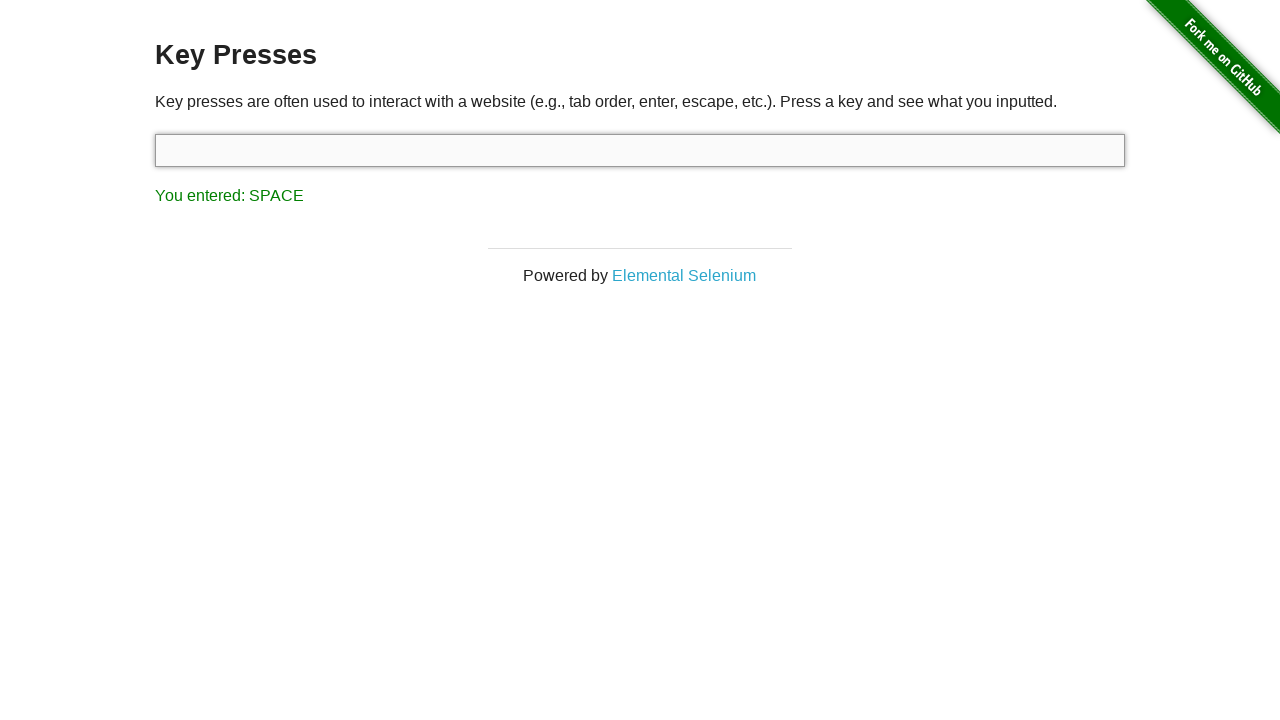

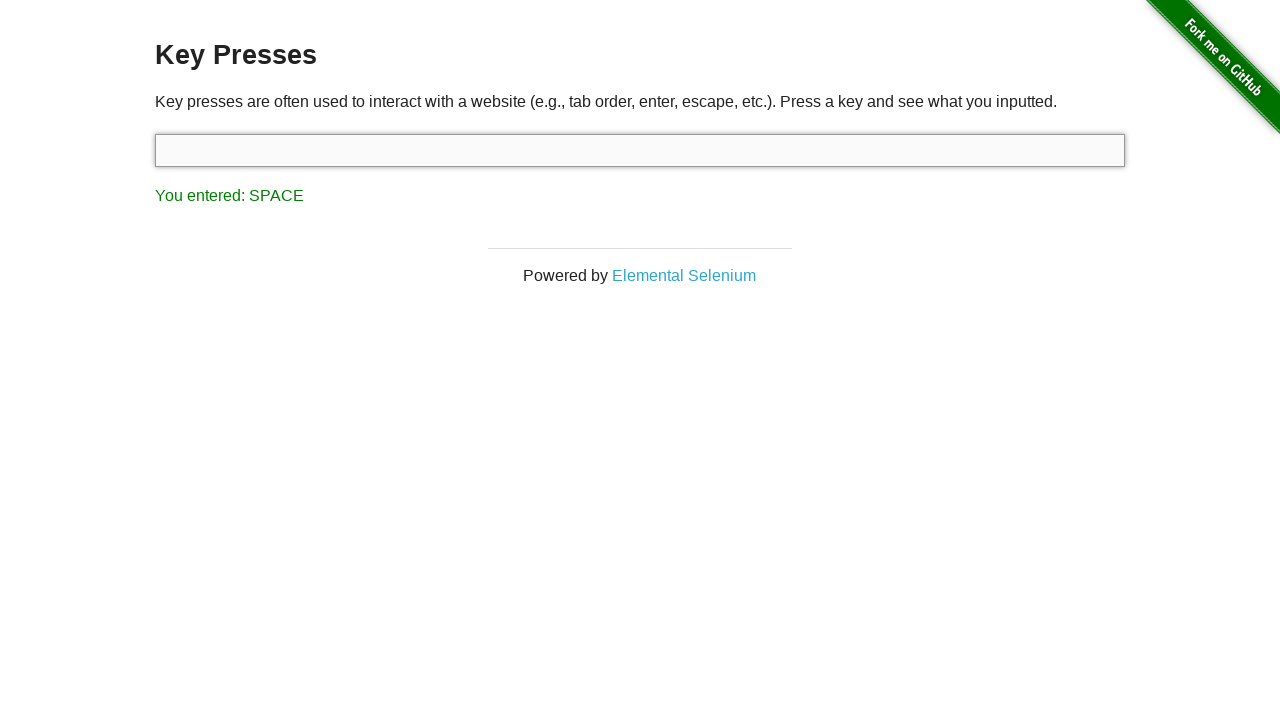